Navigates to a Brazilian agricultural news website's fruit prices page and verifies that the price tables are loaded and displayed.

Starting URL: https://www.noticiasagricolas.com.br/cotacoes/frutas

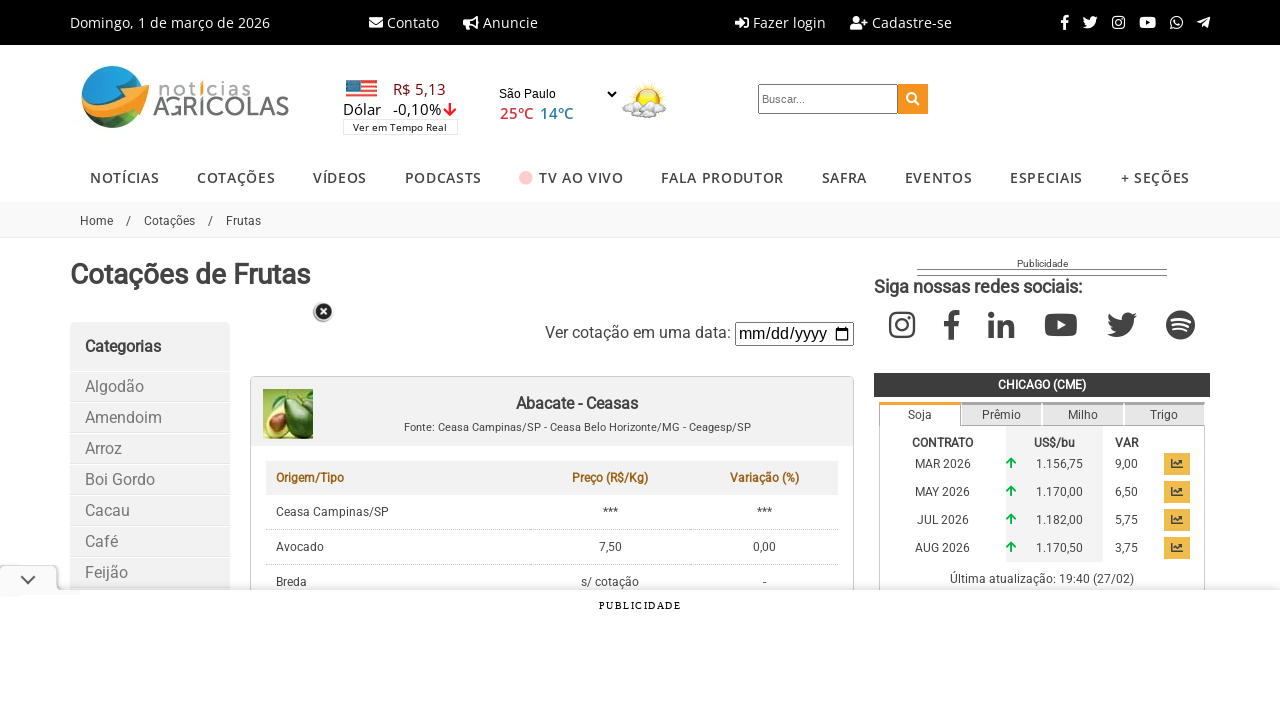

Waited for fruit price tables to load (table.cot-fisicas selector)
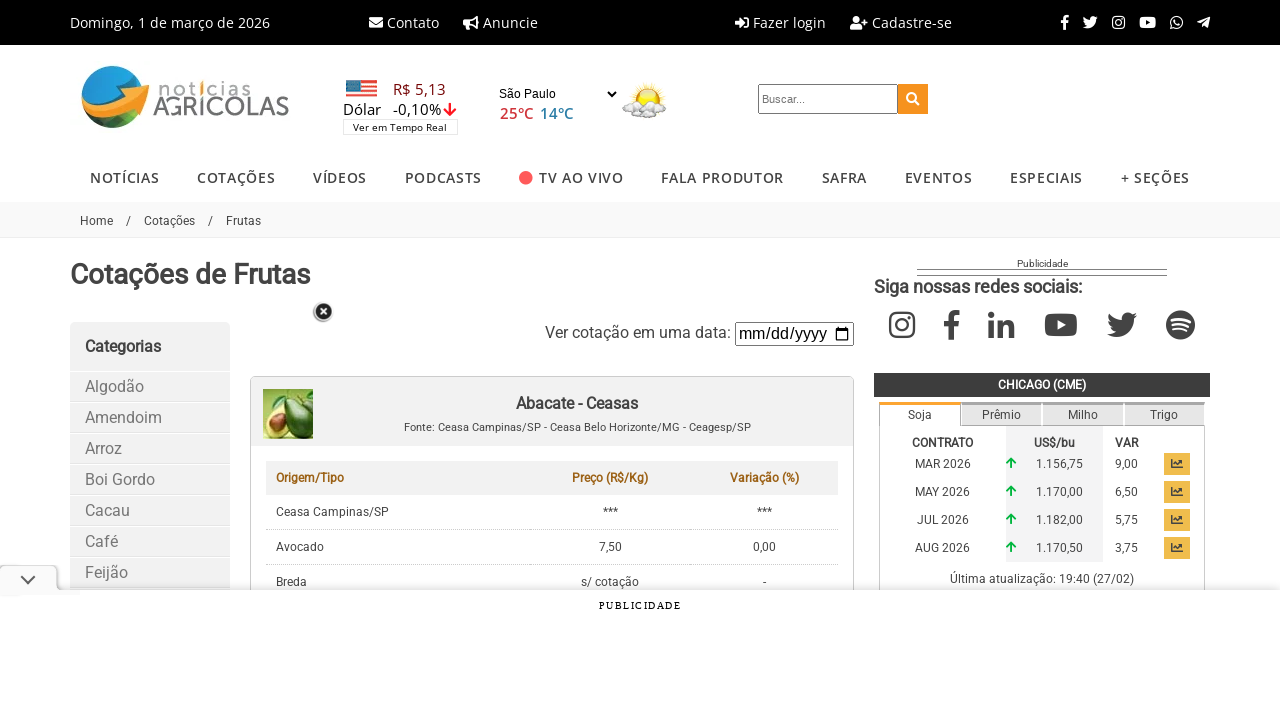

Verified that table rows with price data are present in the fruit prices table
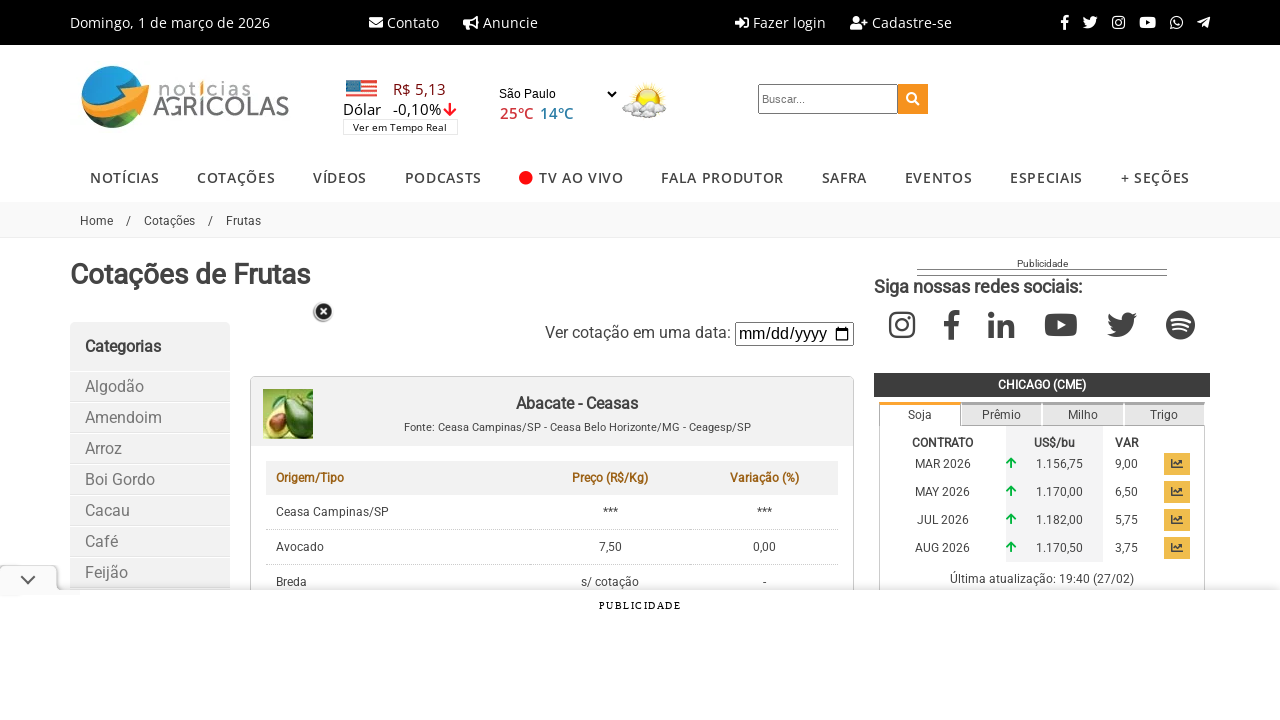

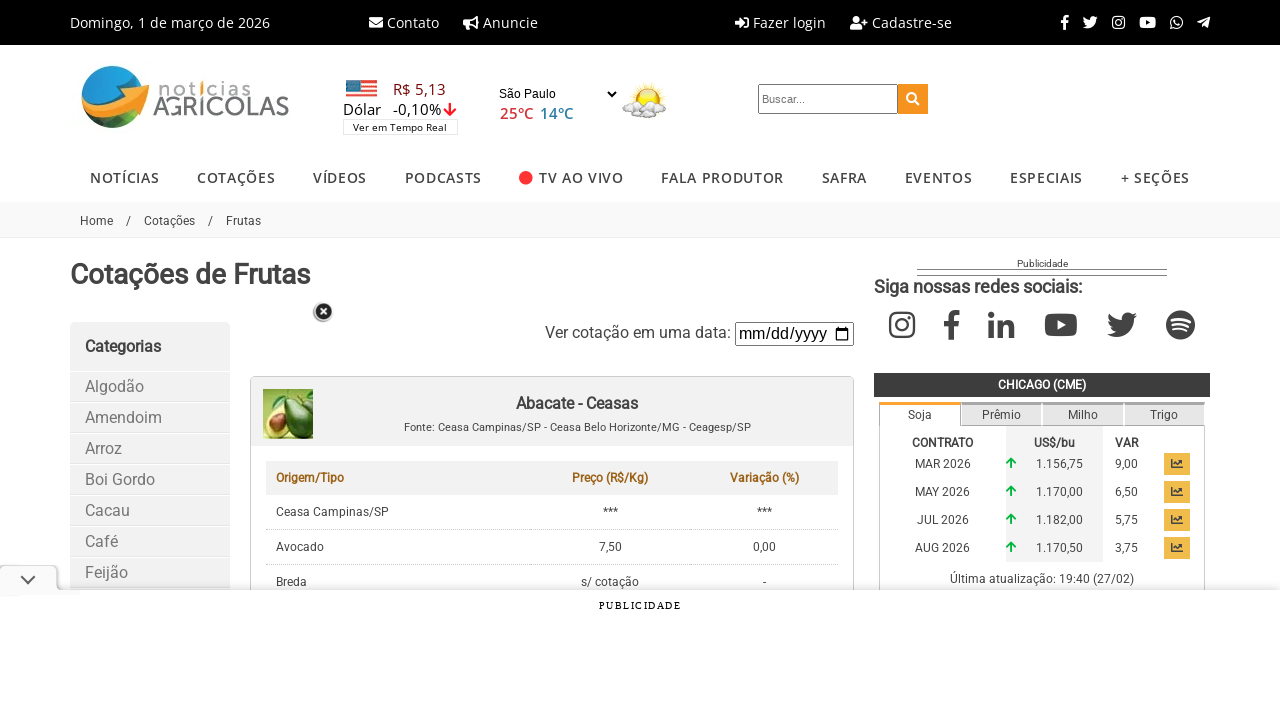